Tests dynamic loading with fixed sleep time instead of explicit wait

Starting URL: https://automationfc.github.io/dynamic-loading/

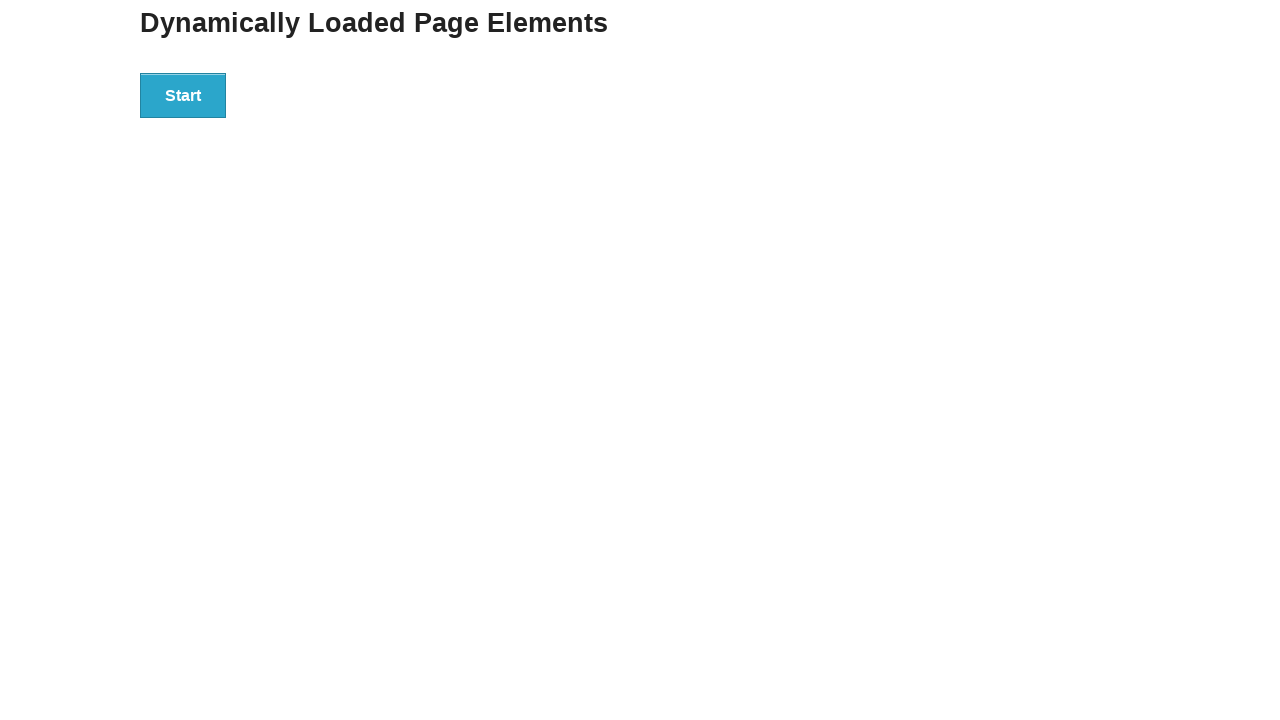

Clicked the start button to trigger dynamic loading at (183, 95) on xpath=//div[@id='start']/button
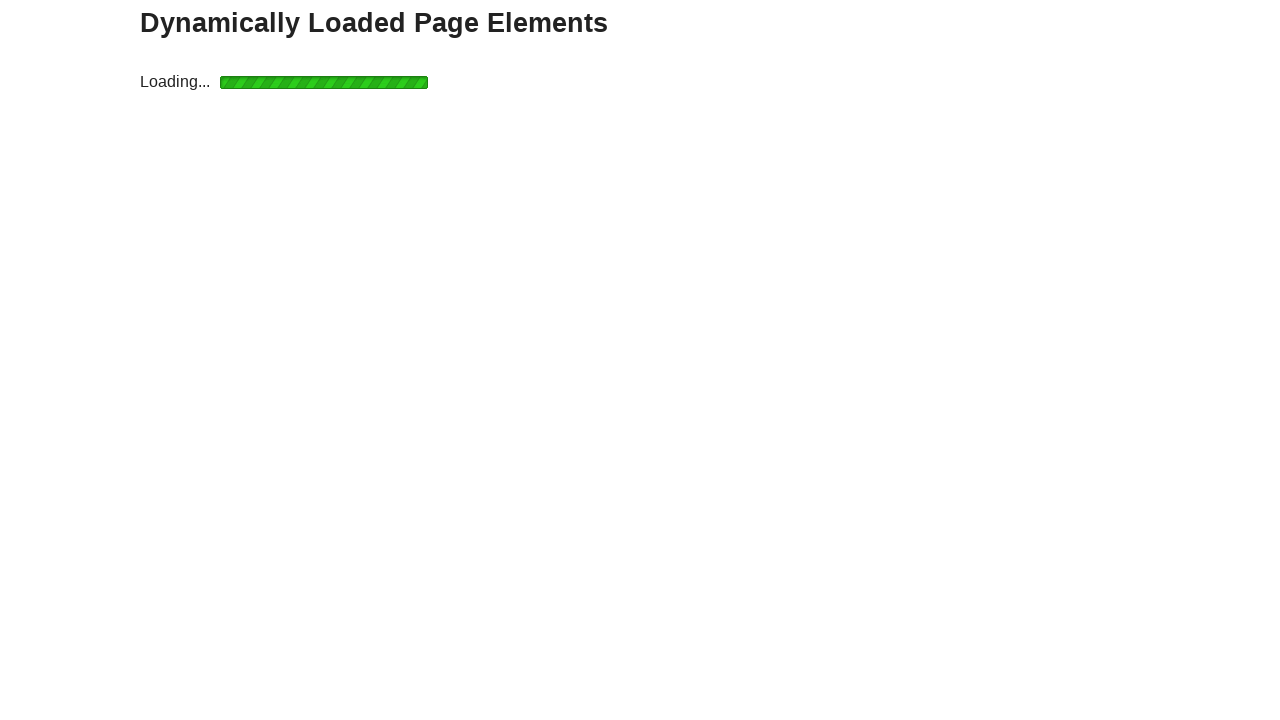

Waited 10 seconds for dynamic content to load
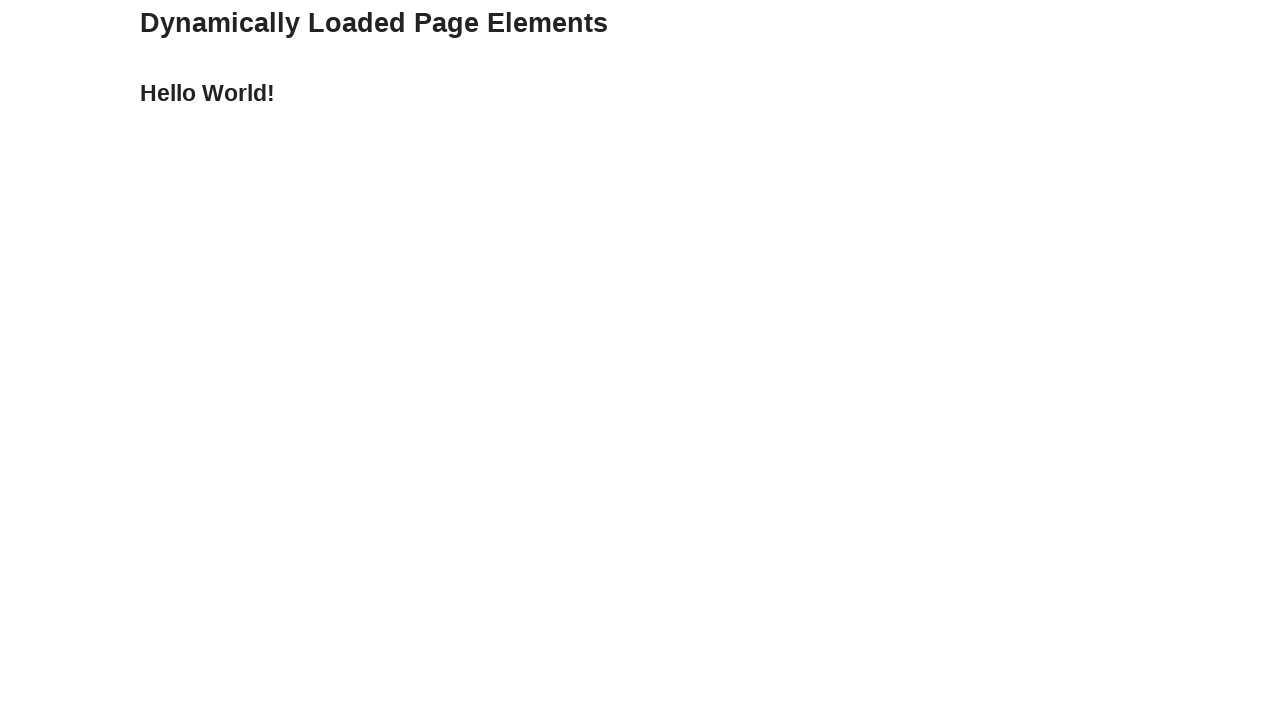

Verified 'Hello World!' message appeared after dynamic loading
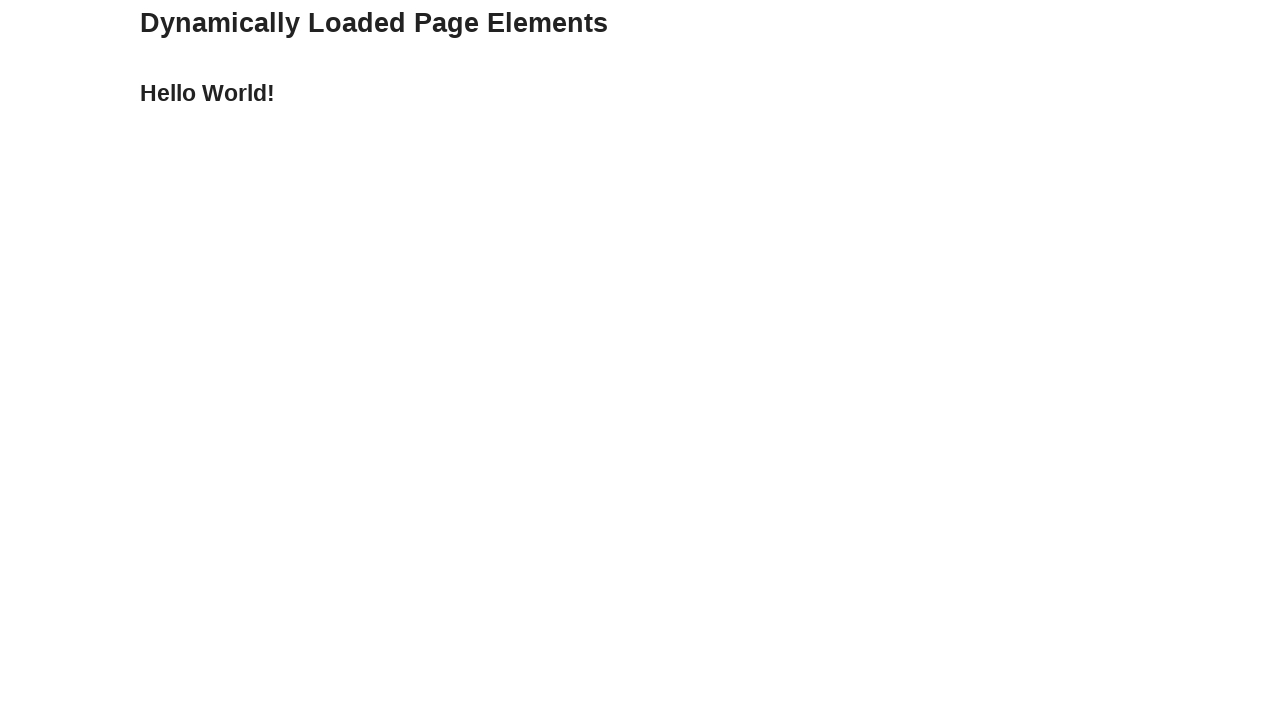

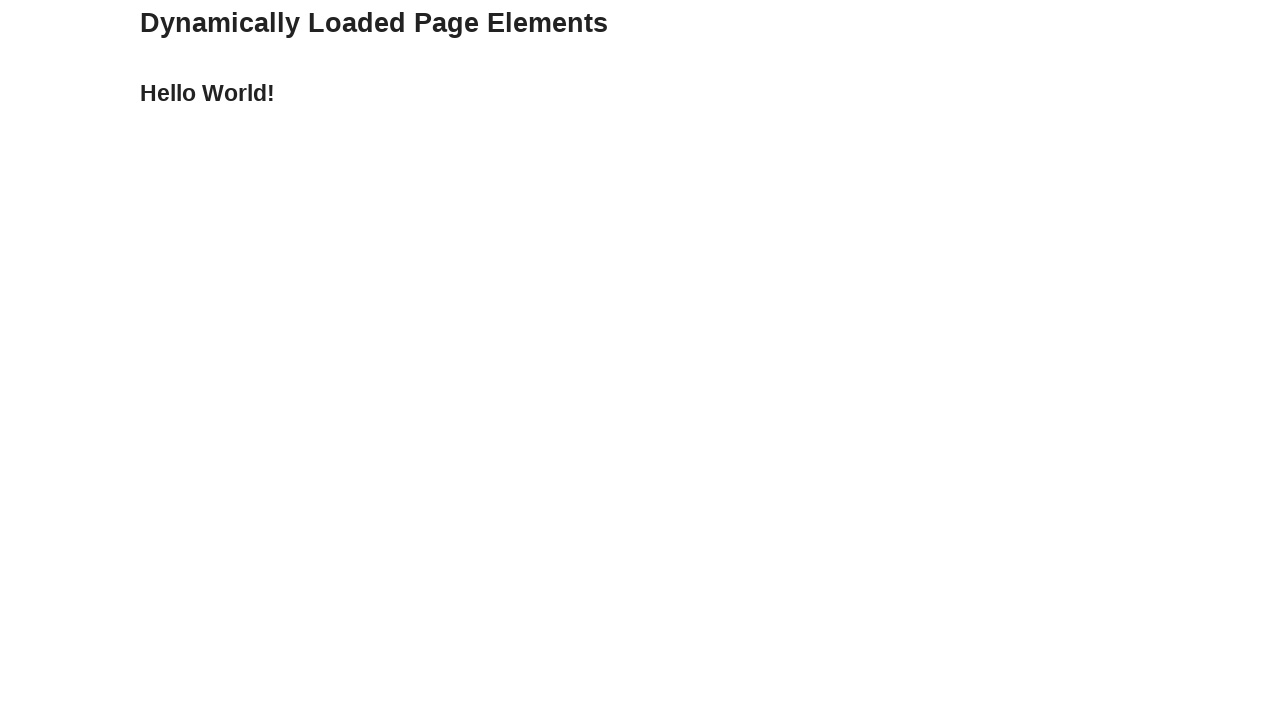